Tests the add/remove elements functionality by clicking the "Add Element" button five times and then verifying that five "Delete" buttons are created.

Starting URL: http://the-internet.herokuapp.com/add_remove_elements/

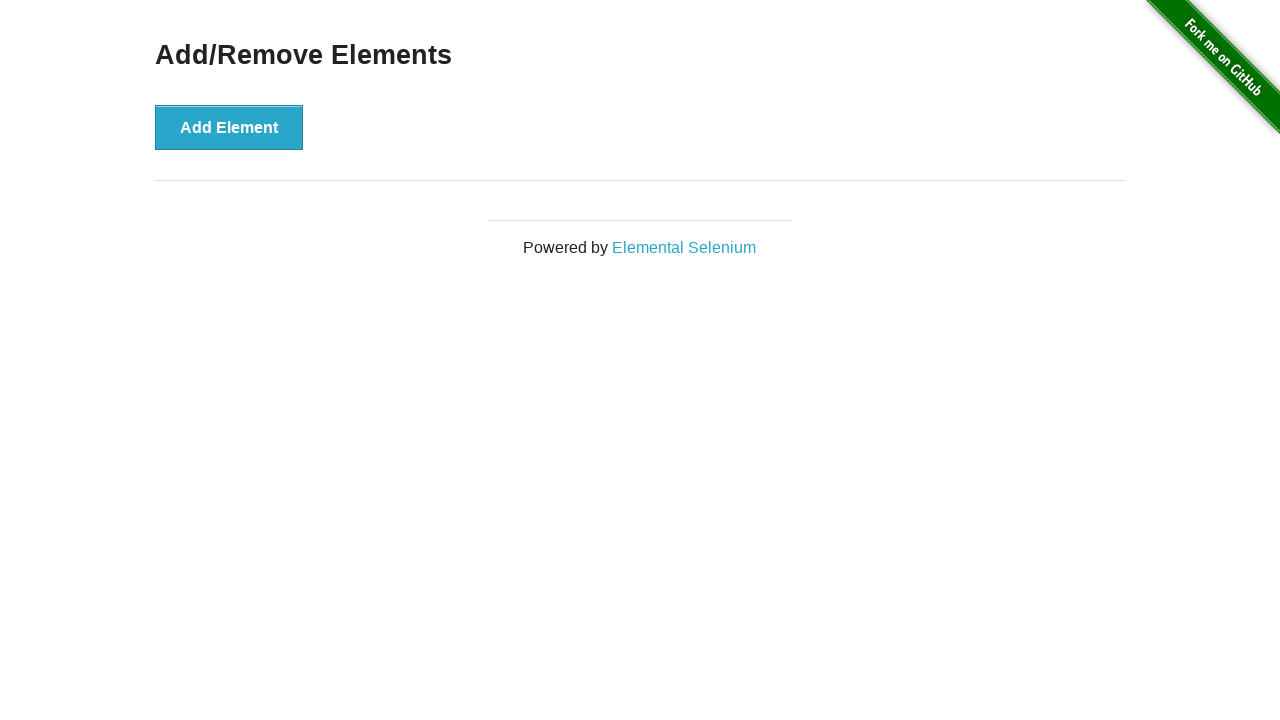

Navigated to add/remove elements page
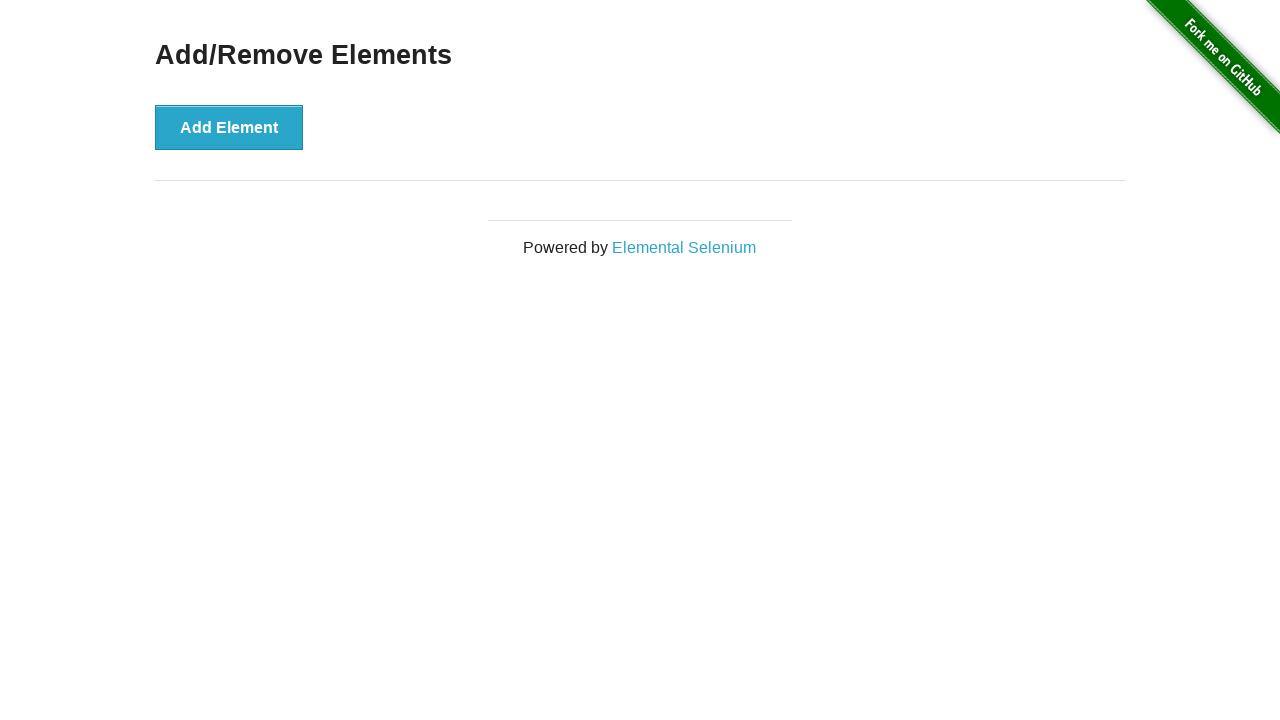

Clicked 'Add Element' button at (229, 127) on xpath=//button[text()='Add Element']
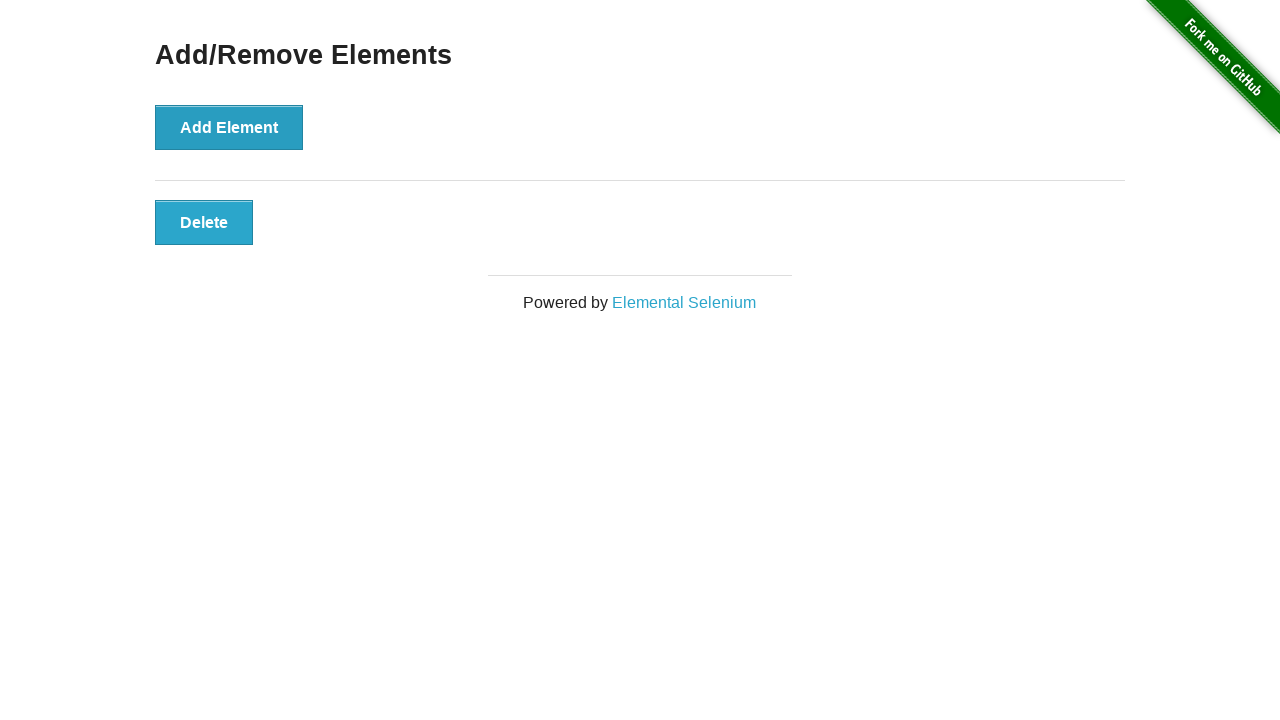

Waited 500ms for element visibility
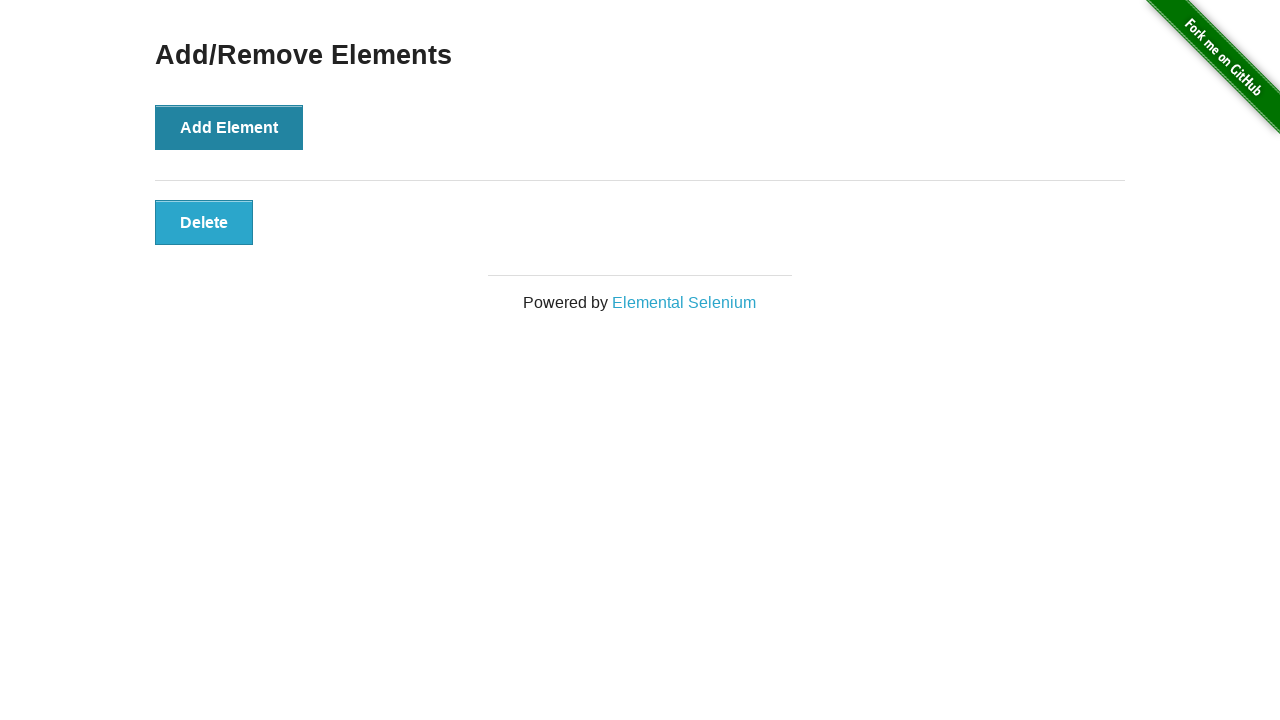

Clicked 'Add Element' button at (229, 127) on xpath=//button[text()='Add Element']
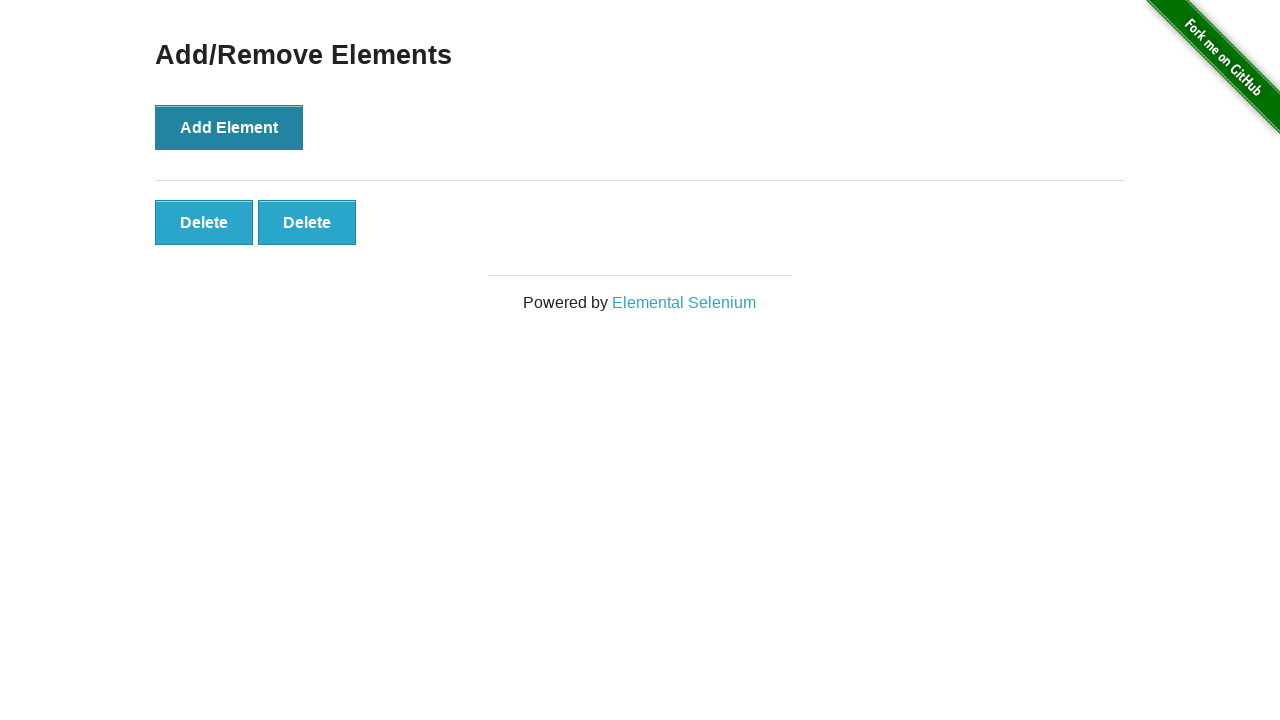

Waited 500ms for element visibility
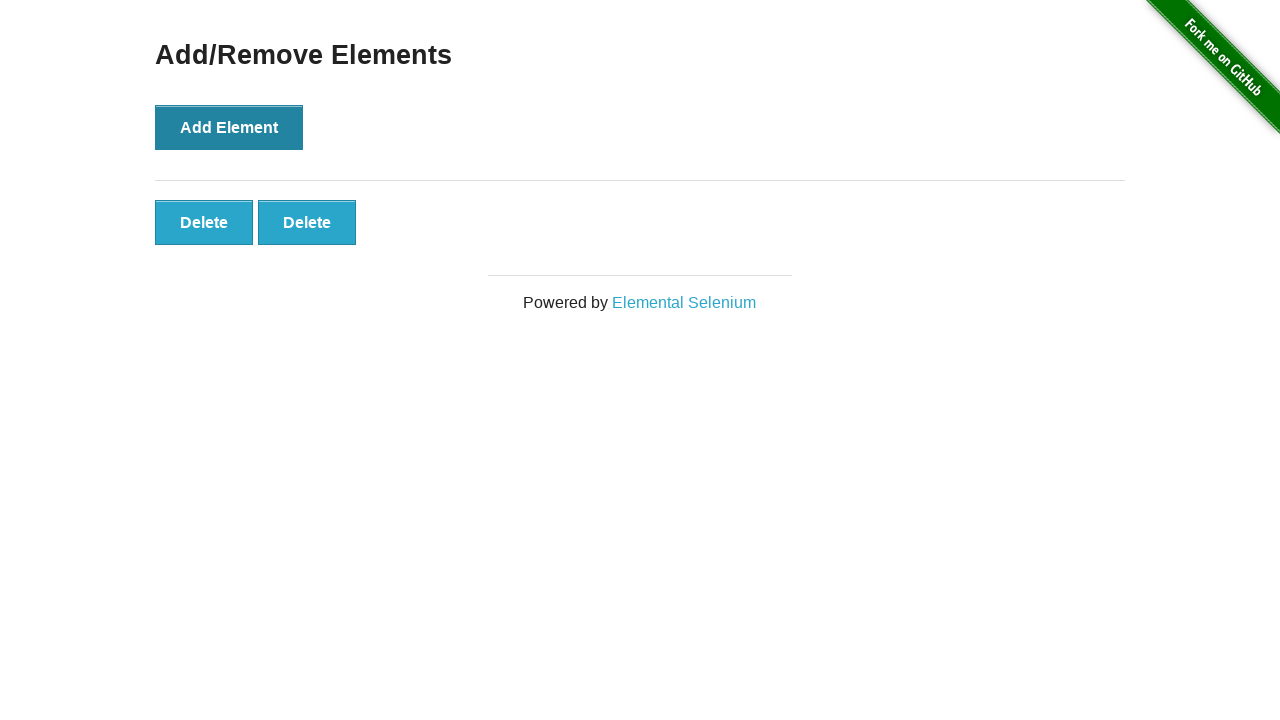

Clicked 'Add Element' button at (229, 127) on xpath=//button[text()='Add Element']
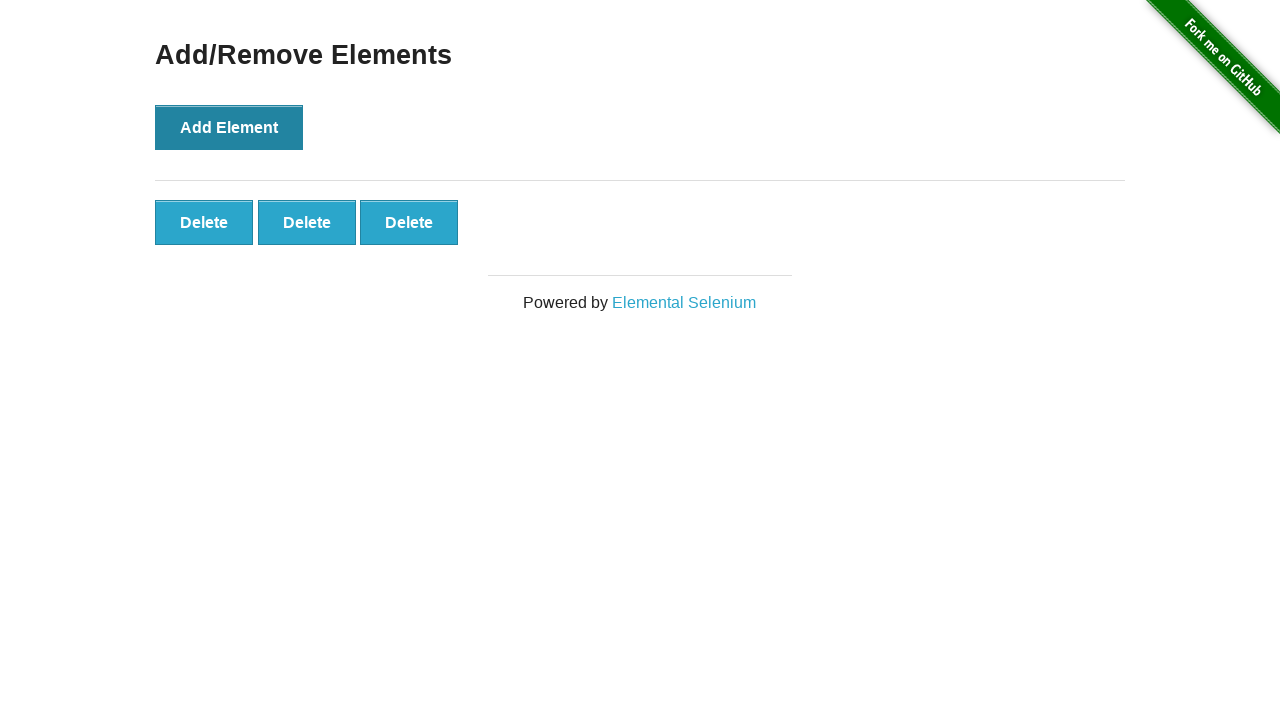

Waited 500ms for element visibility
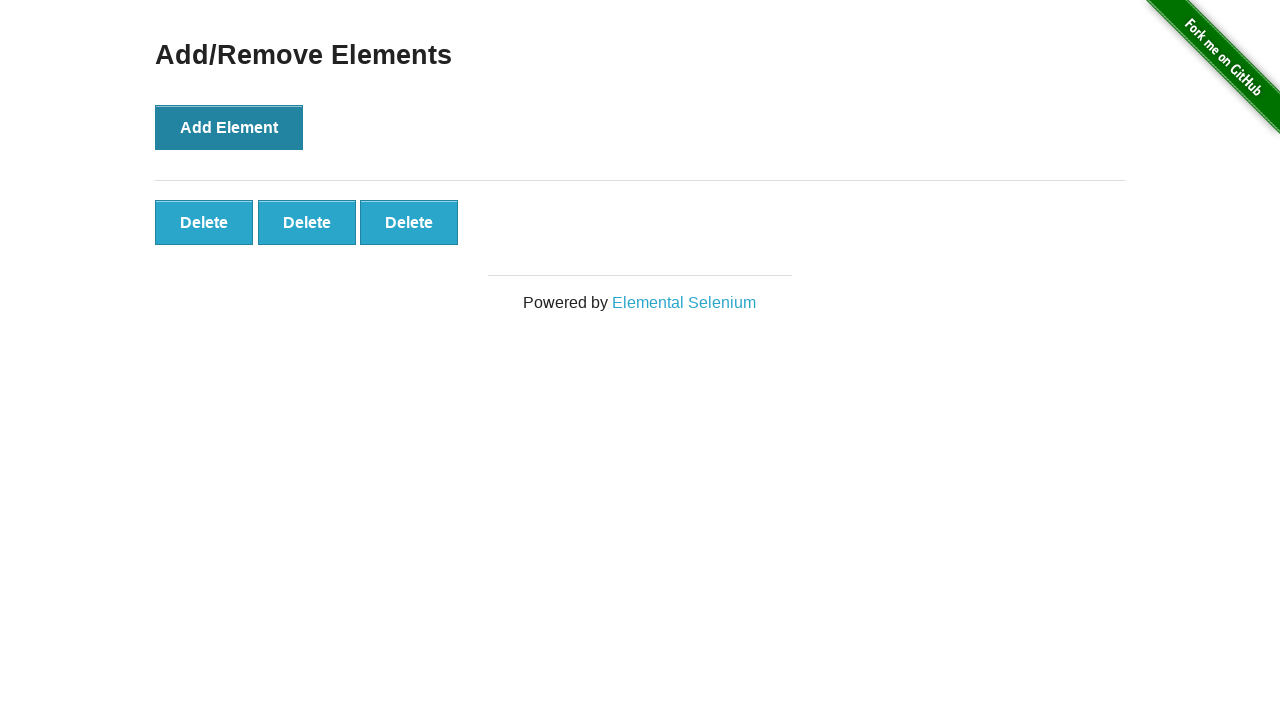

Clicked 'Add Element' button at (229, 127) on xpath=//button[text()='Add Element']
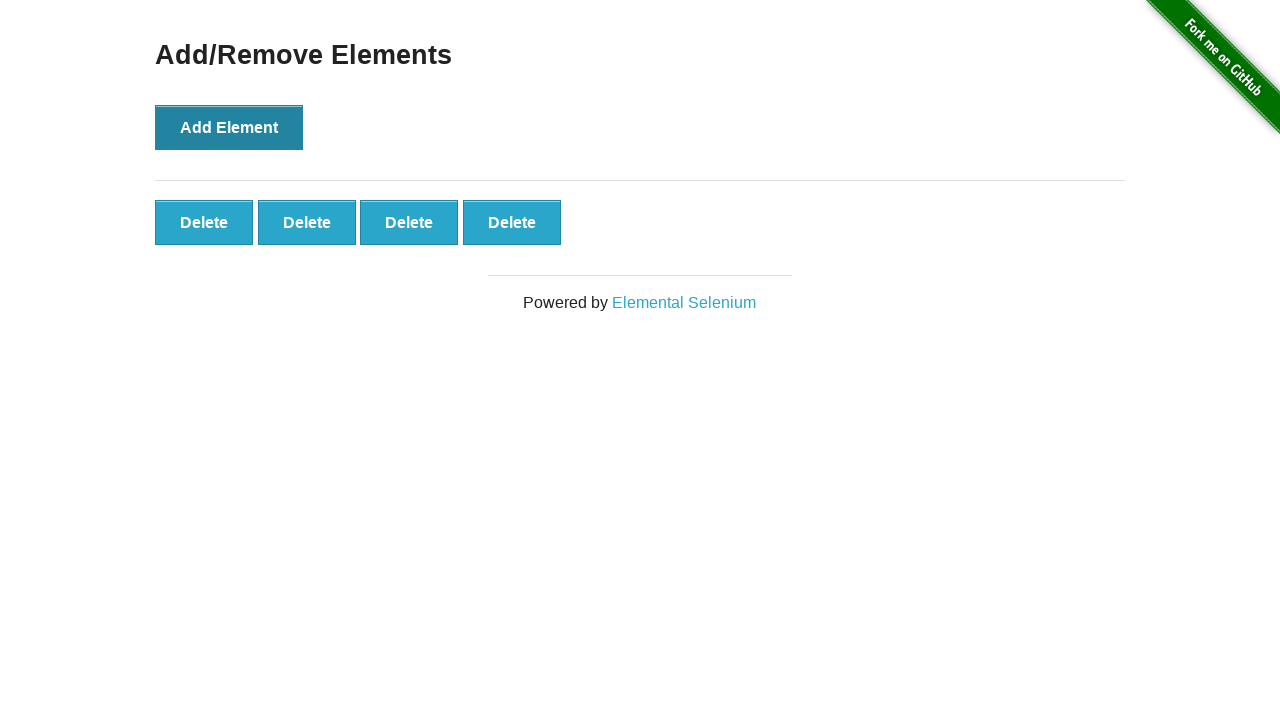

Waited 500ms for element visibility
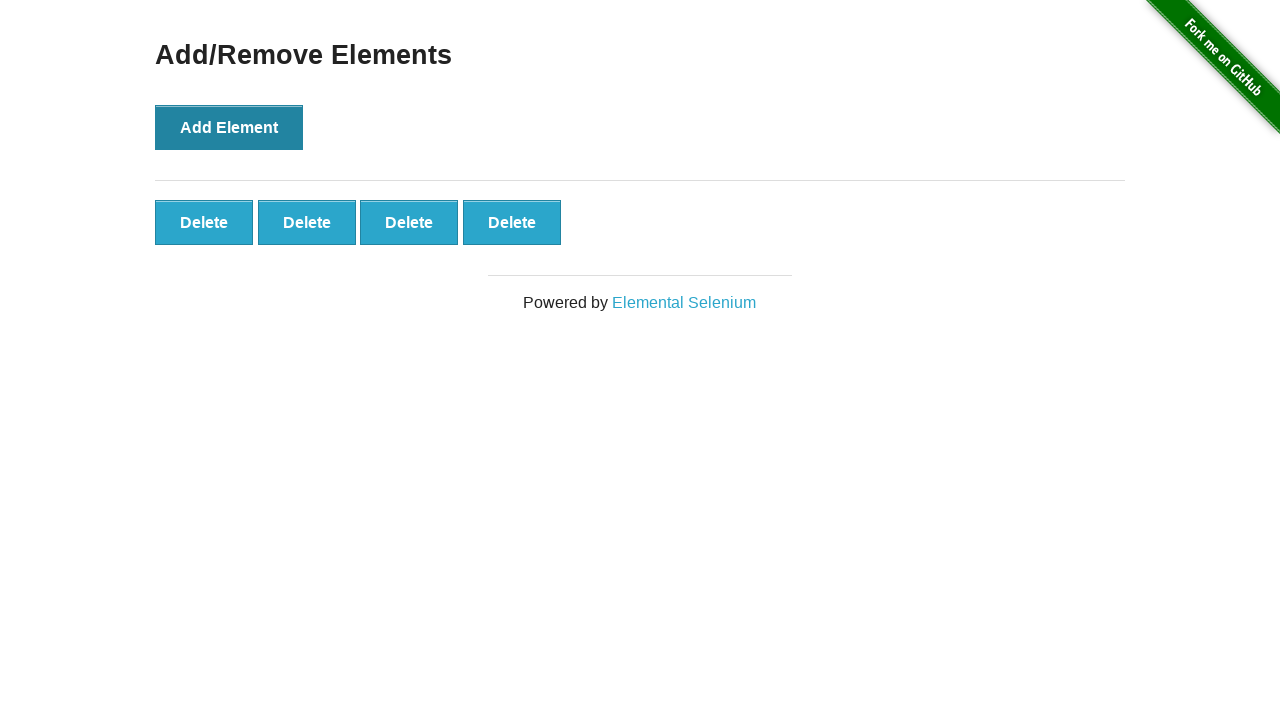

Clicked 'Add Element' button at (229, 127) on xpath=//button[text()='Add Element']
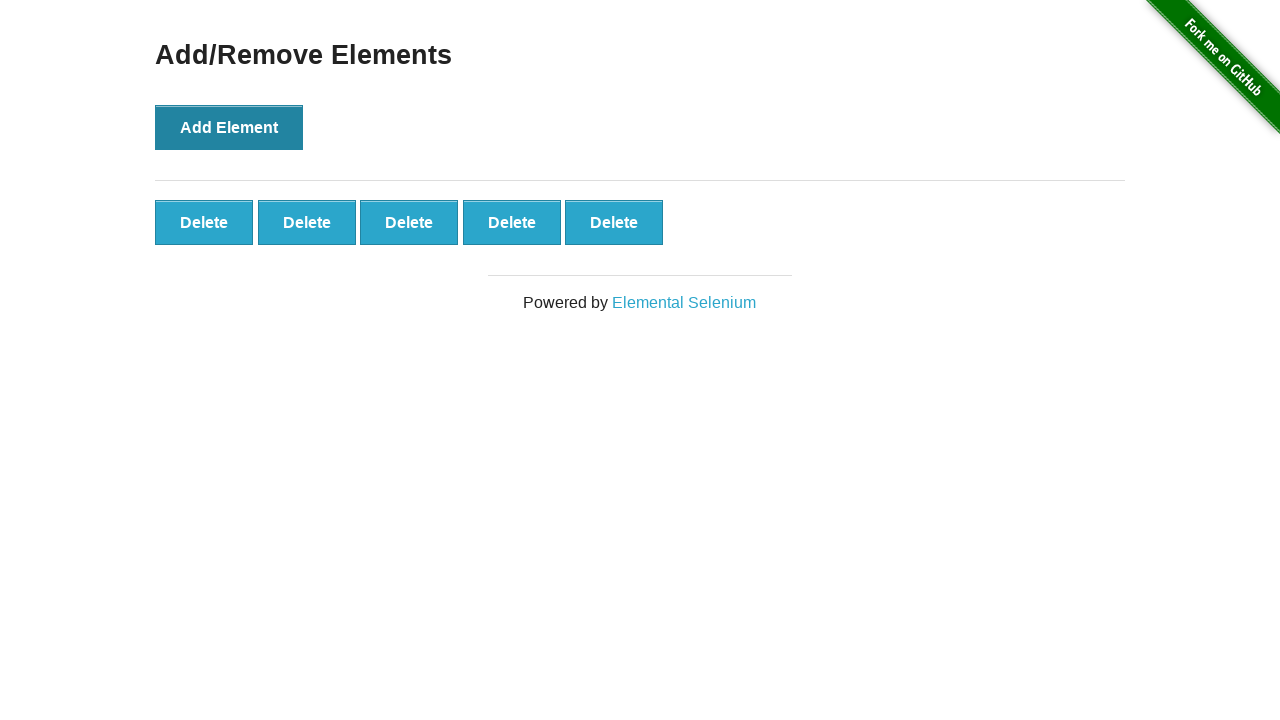

Waited 500ms for element visibility
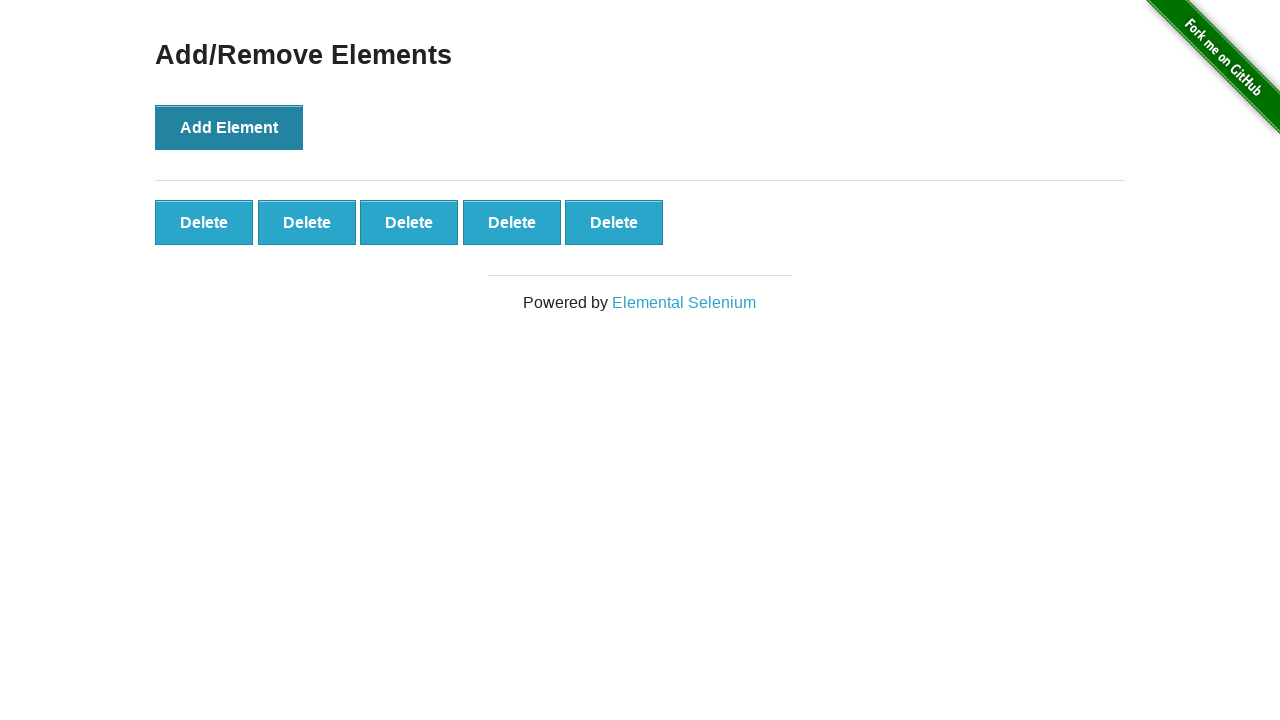

Waited for first delete button to appear
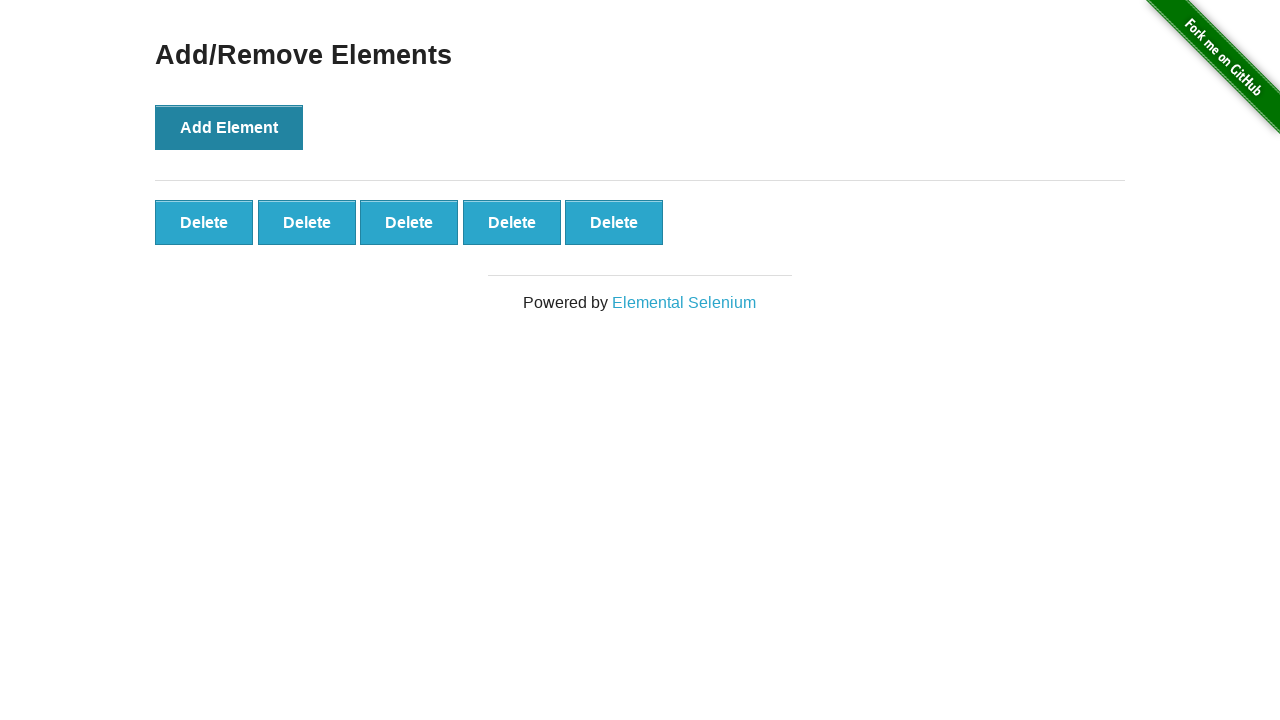

Located all delete buttons on the page
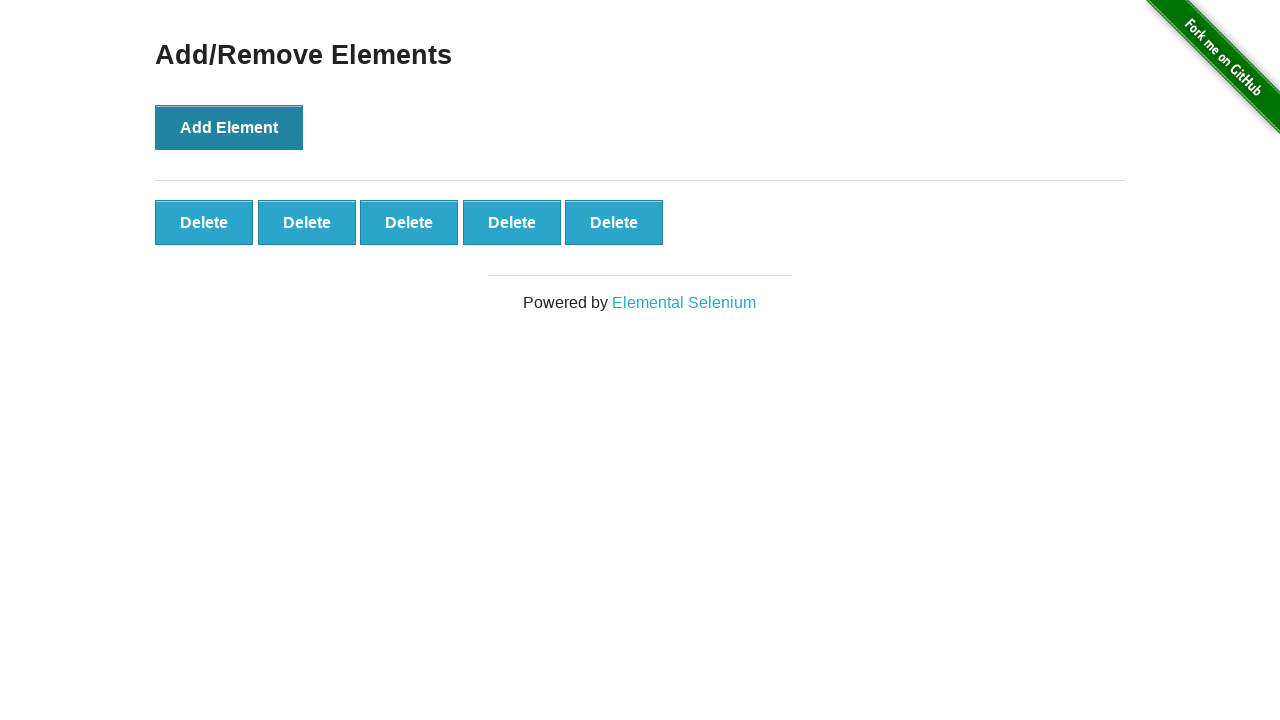

Verified that exactly 5 delete buttons were created
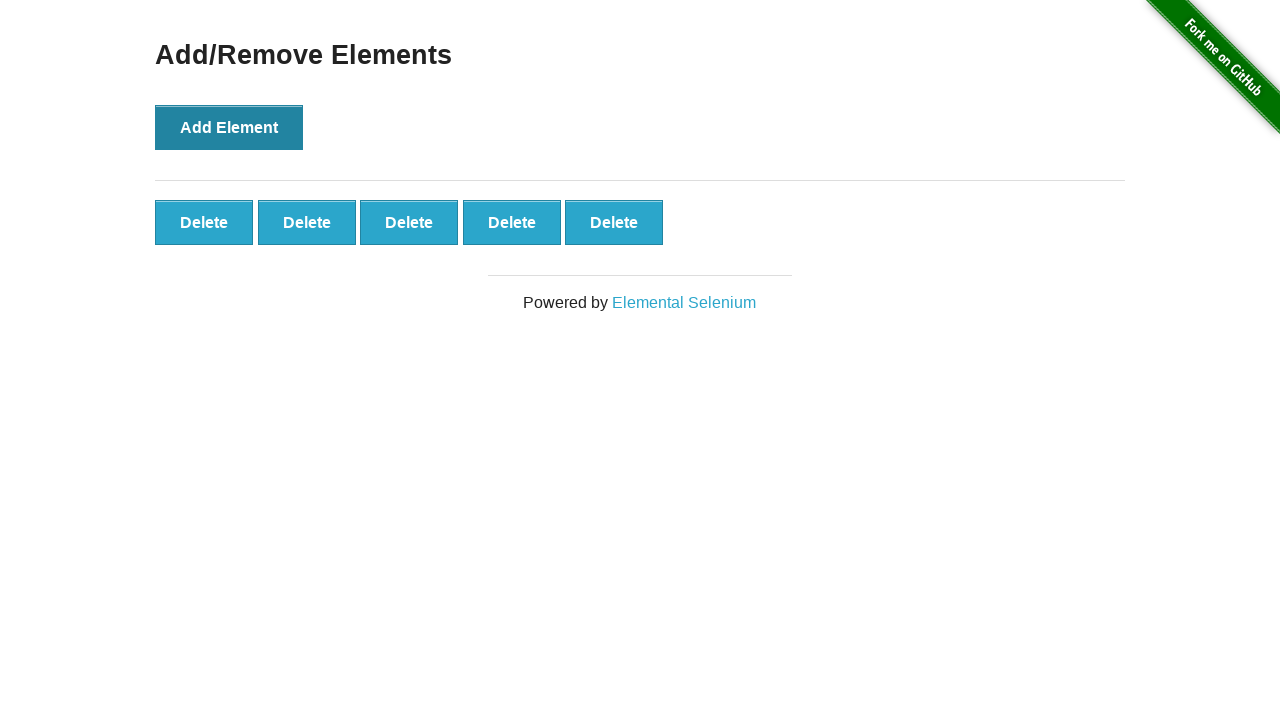

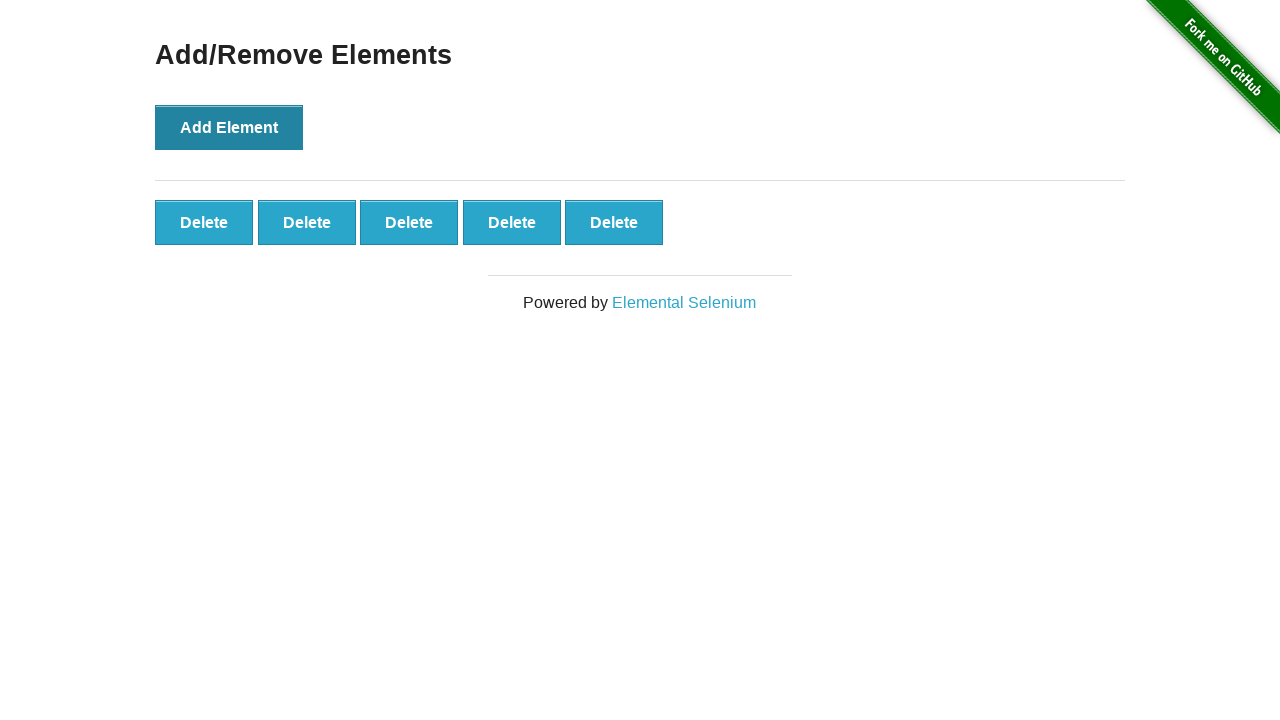